Tests mouse operations on a demo site by finding main menu elements and performing a right-click (context click) on the second menu item to demonstrate mouse interaction capabilities.

Starting URL: https://www.globalsqa.com/demo-site/

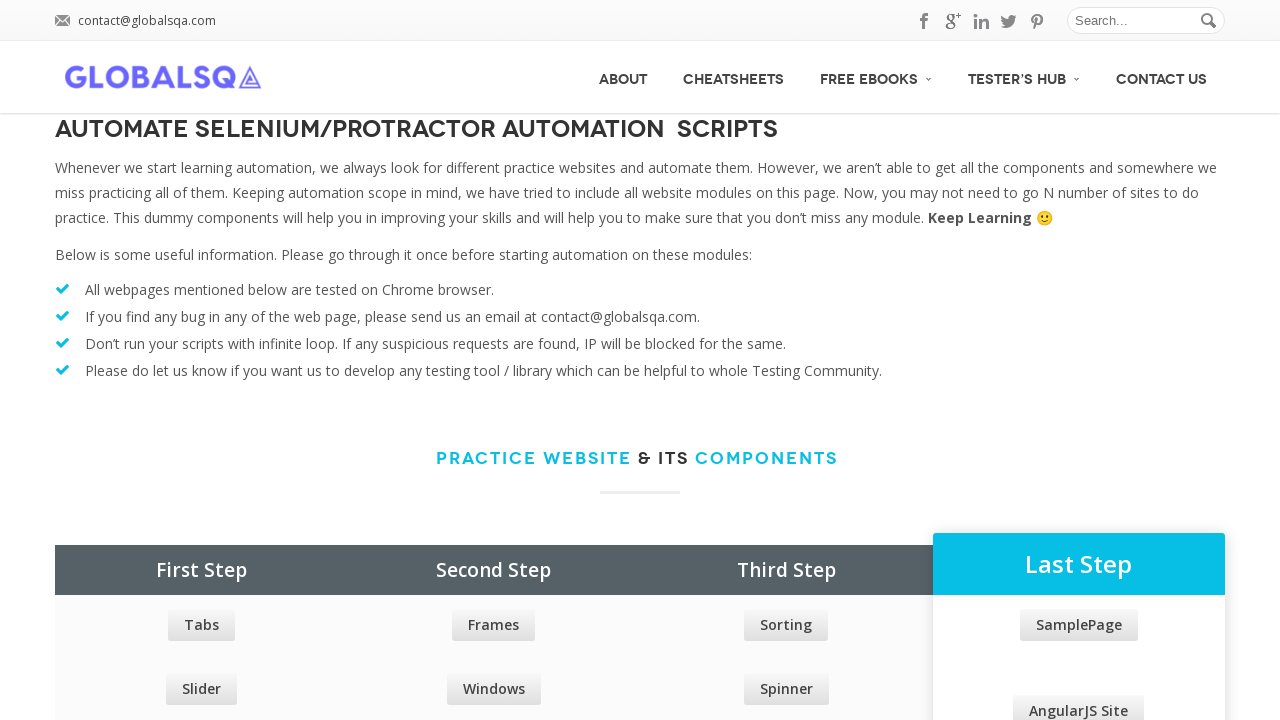

Waited for main menu elements to load
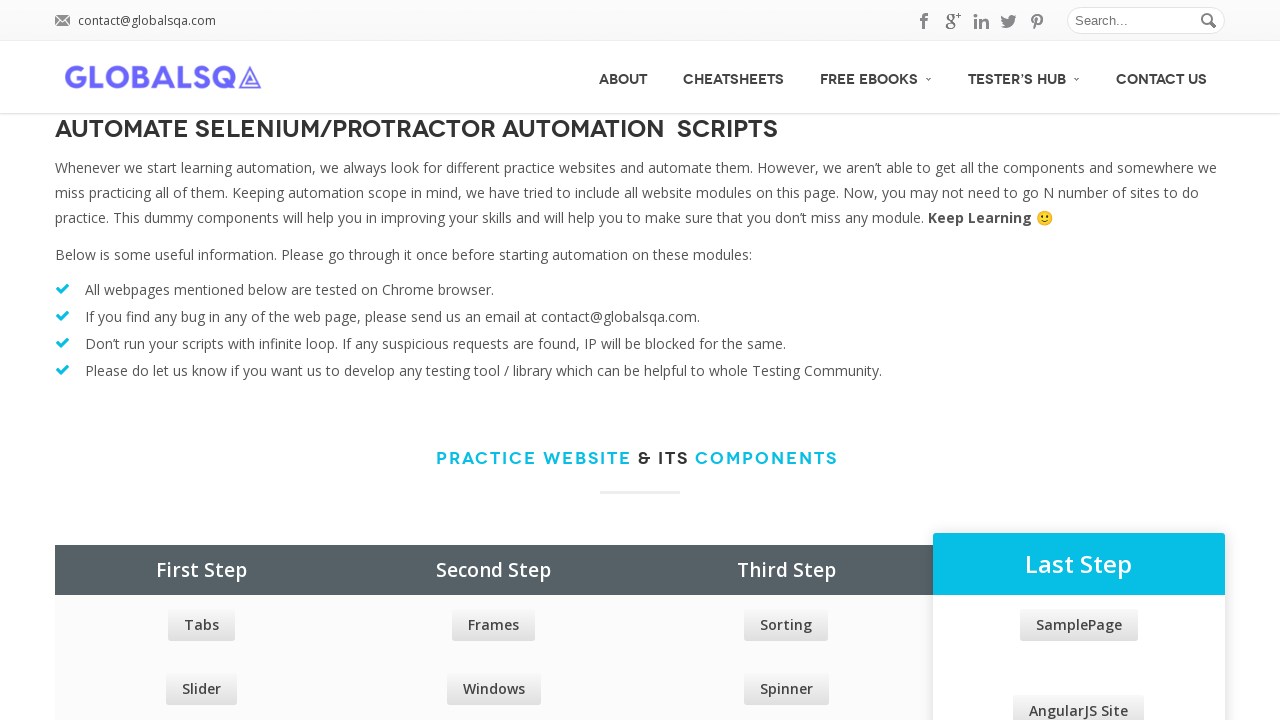

Located all main menu items
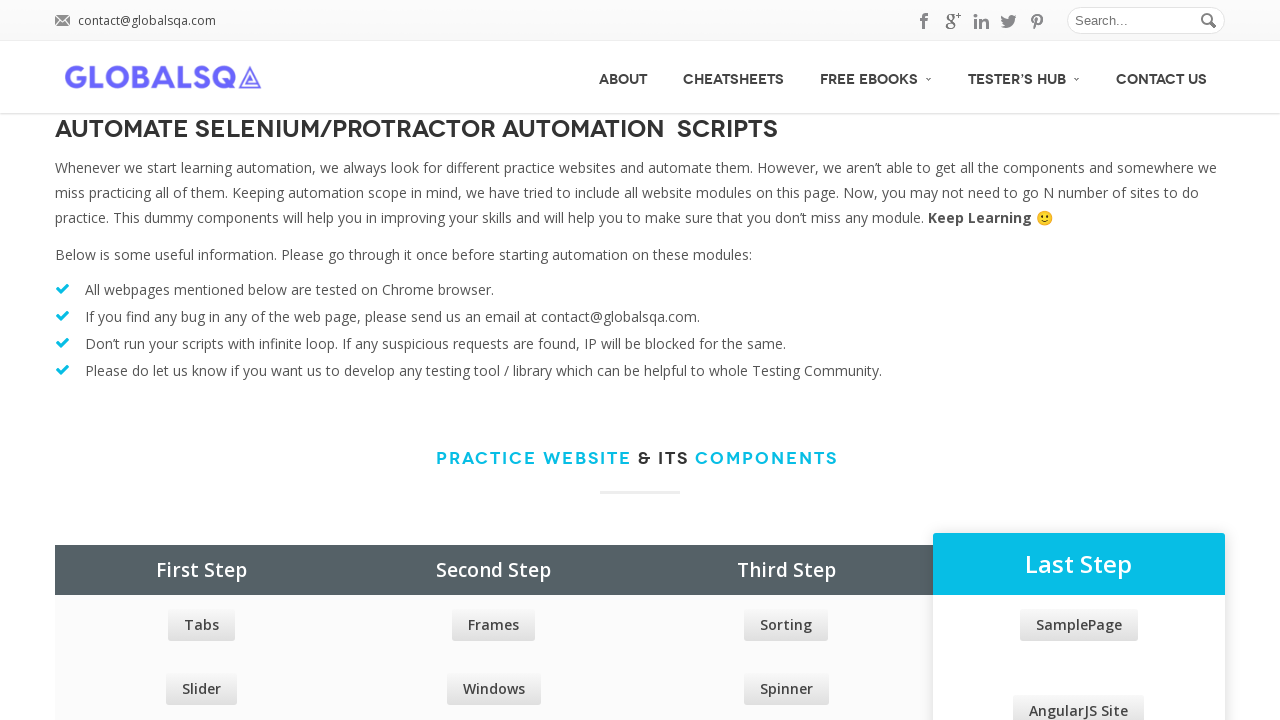

Main Menu option count: 5
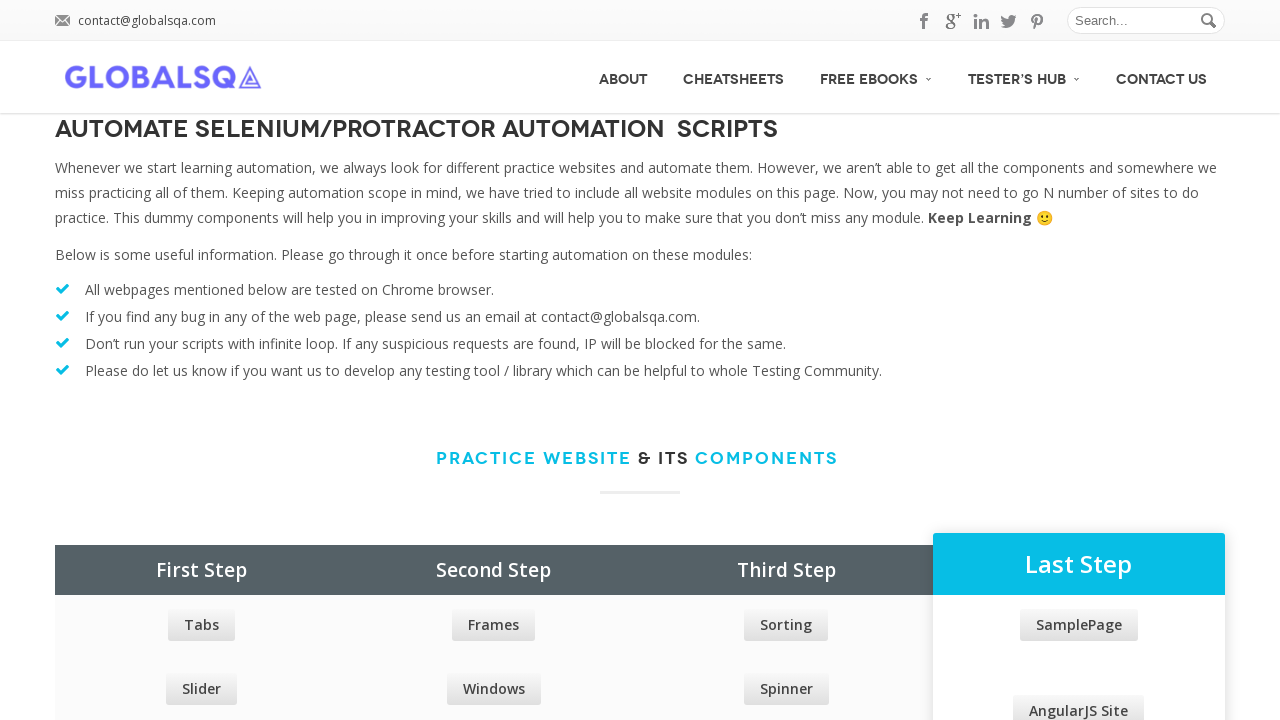

Retrieved the second menu item
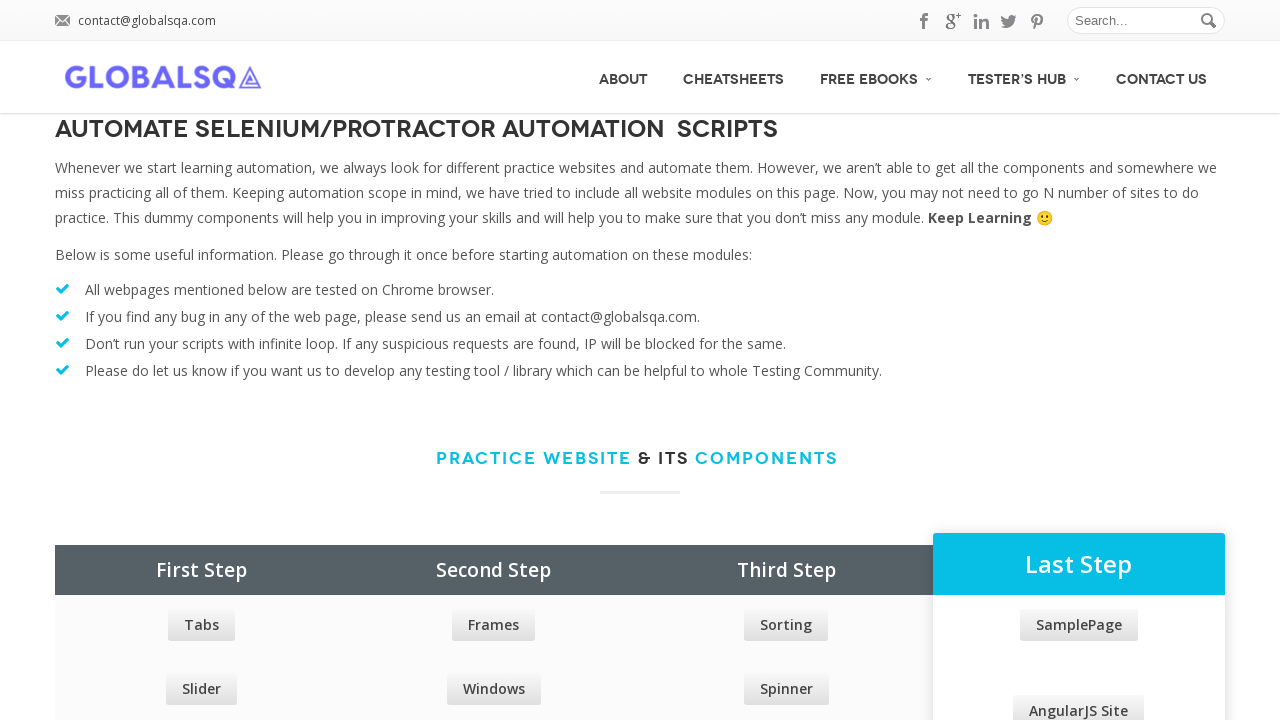

Option name is : CheatSheets
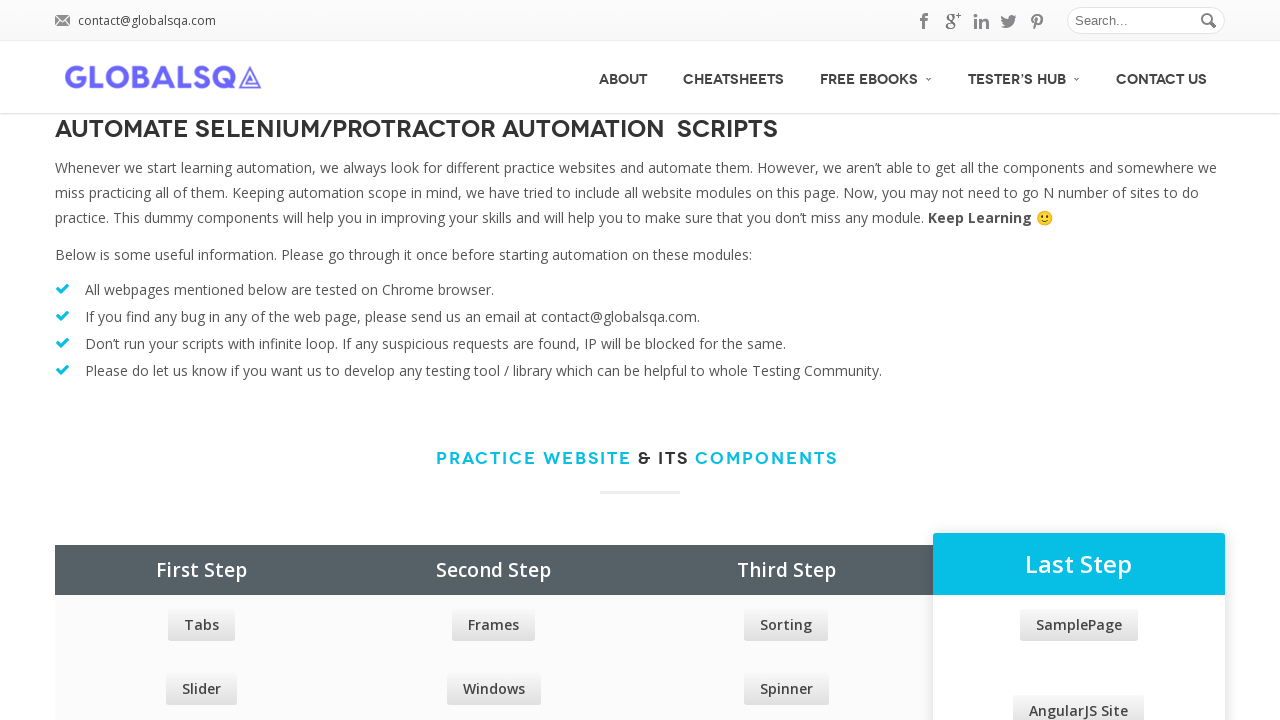

Right-clicked on second menu item 'CheatSheets' at (734, 77) on #menu>ul>li>a >> nth=1
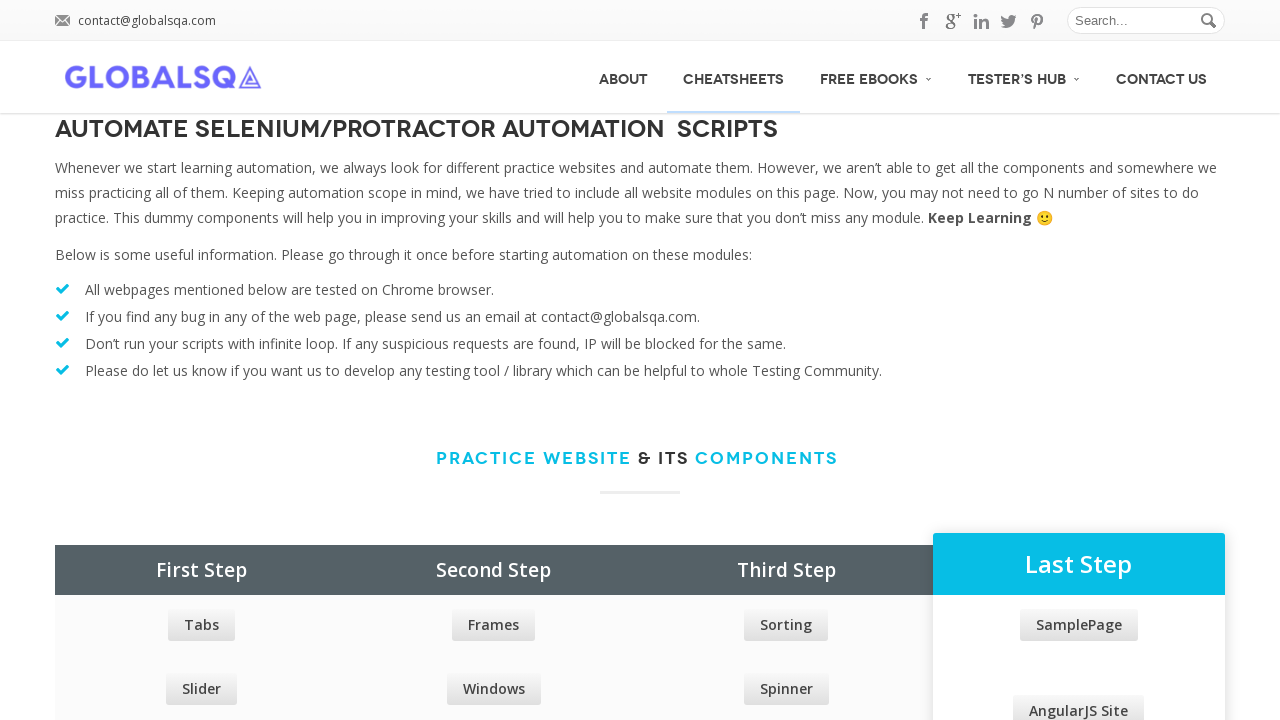

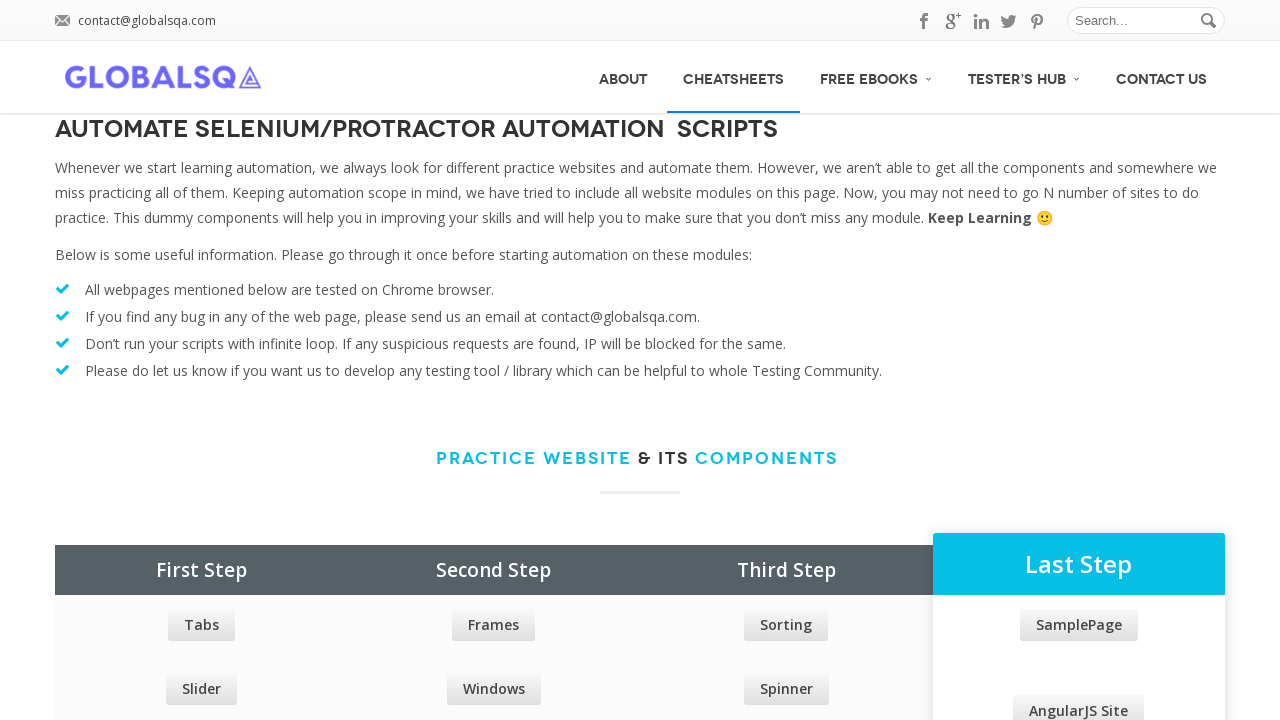